Tests radio button functionality by iterating through and clicking each radio button option for car selection

Starting URL: https://www.letskodeit.com/practice

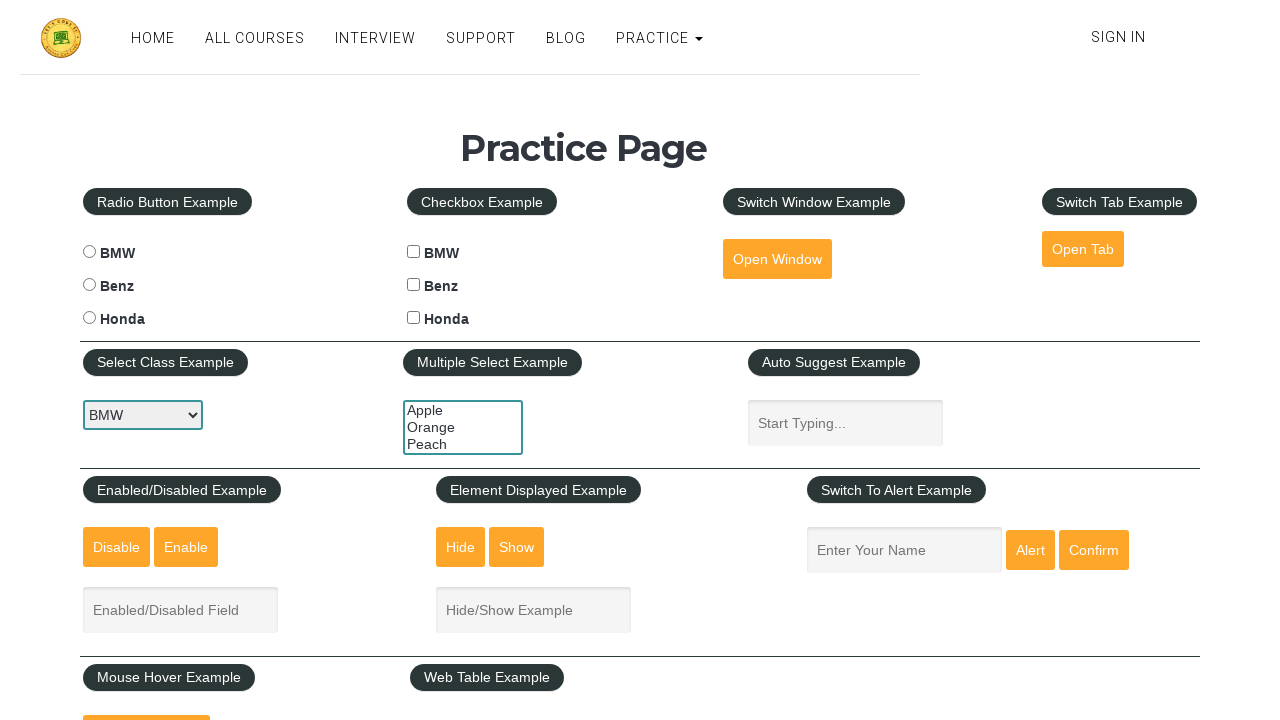

Navigated to practice page
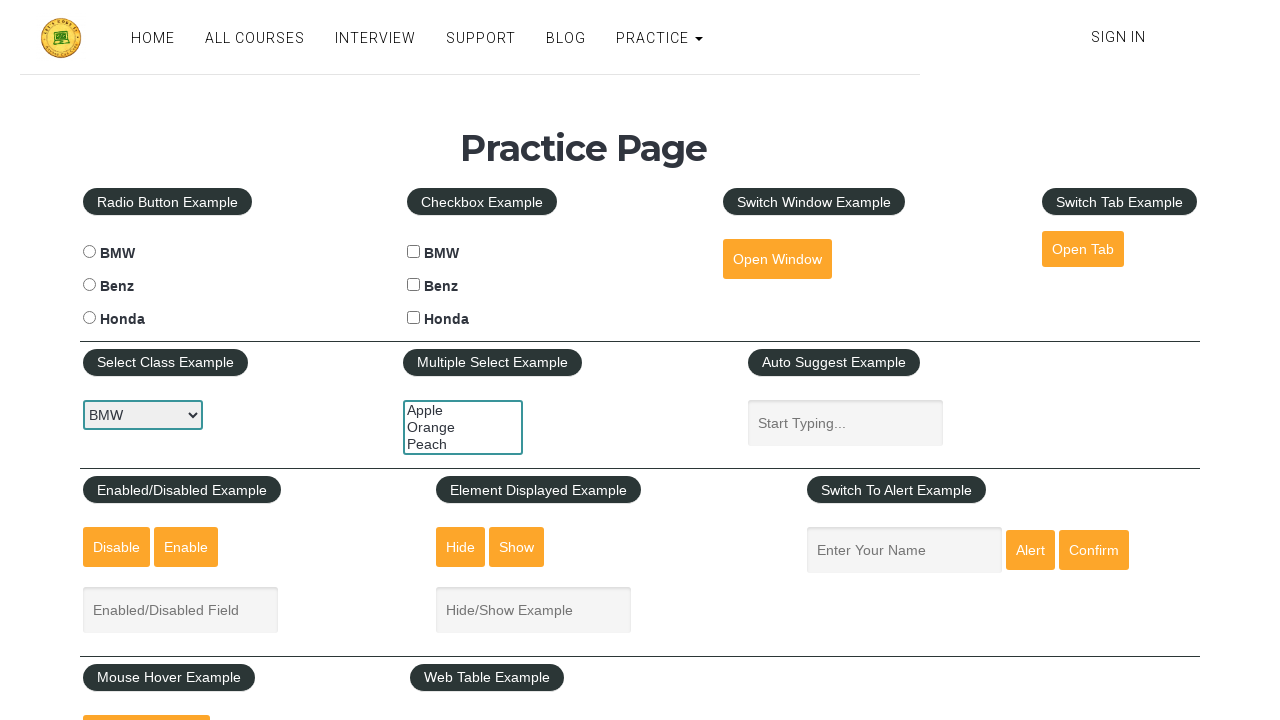

Located all radio buttons for car selection
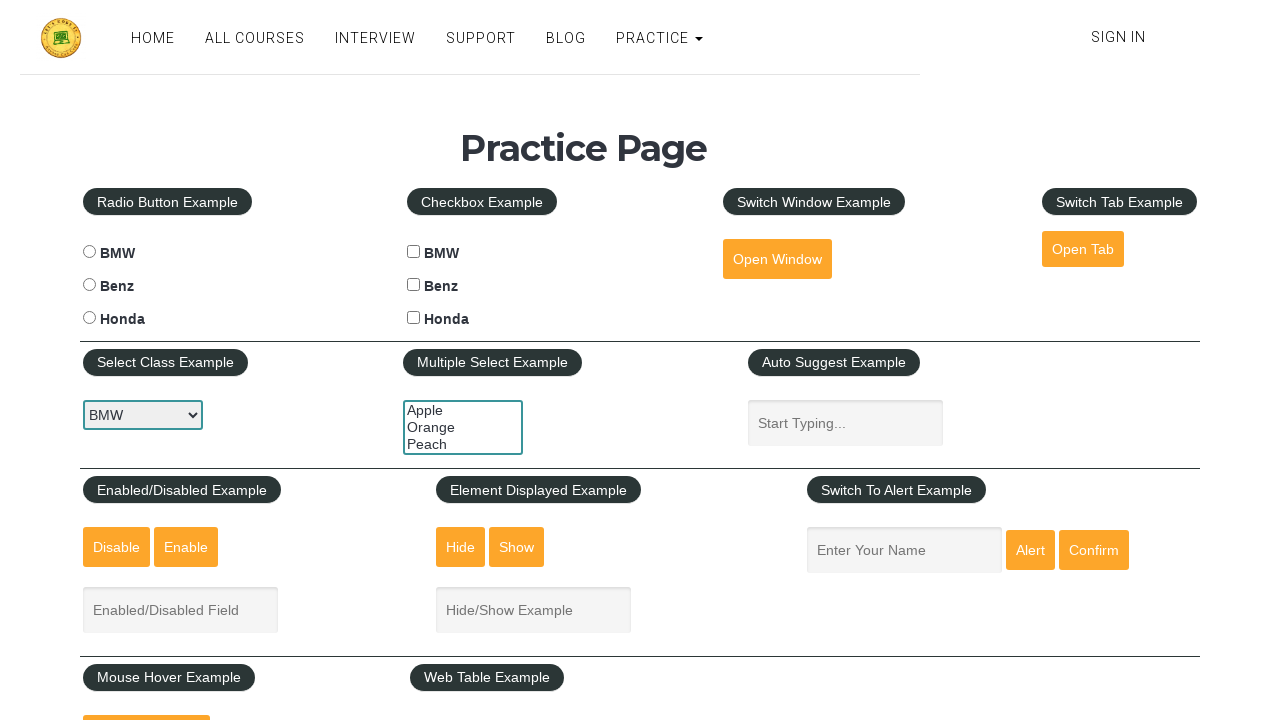

Clicked a radio button option for car selection at (89, 252) on xpath=//input[@name='cars' and @type='radio'] >> nth=0
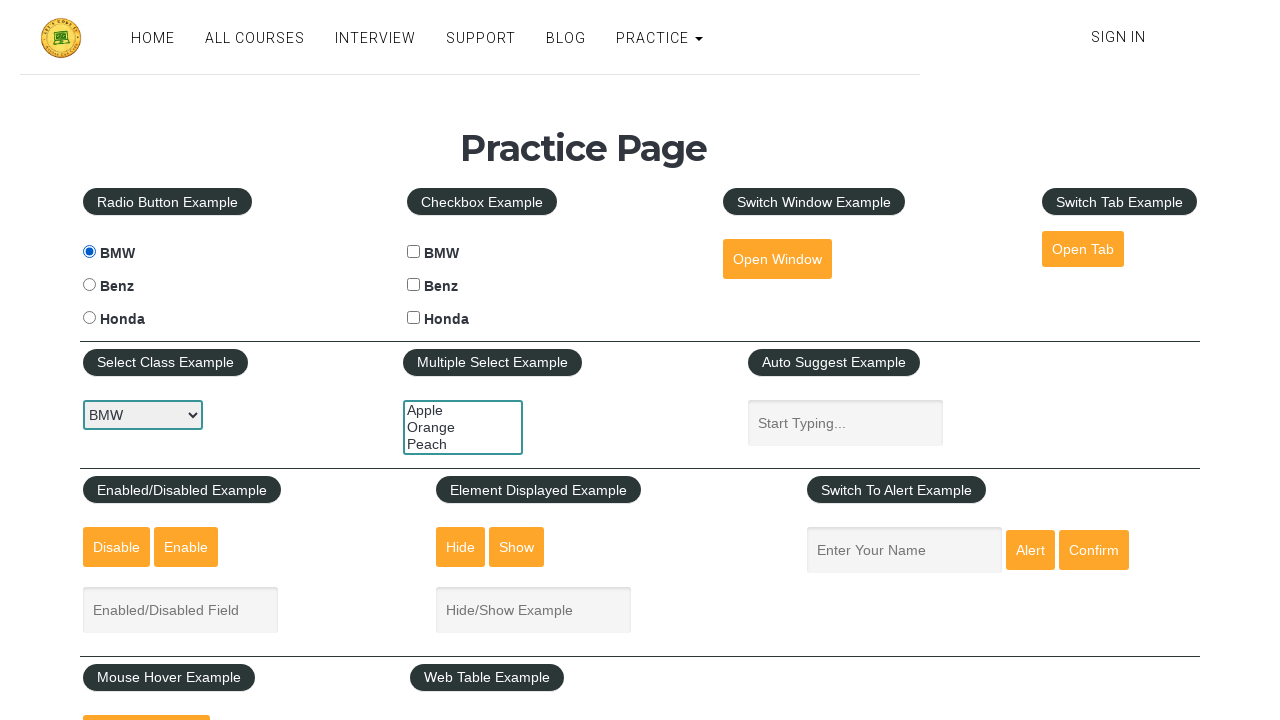

Waited 3 seconds to observe radio button selection change
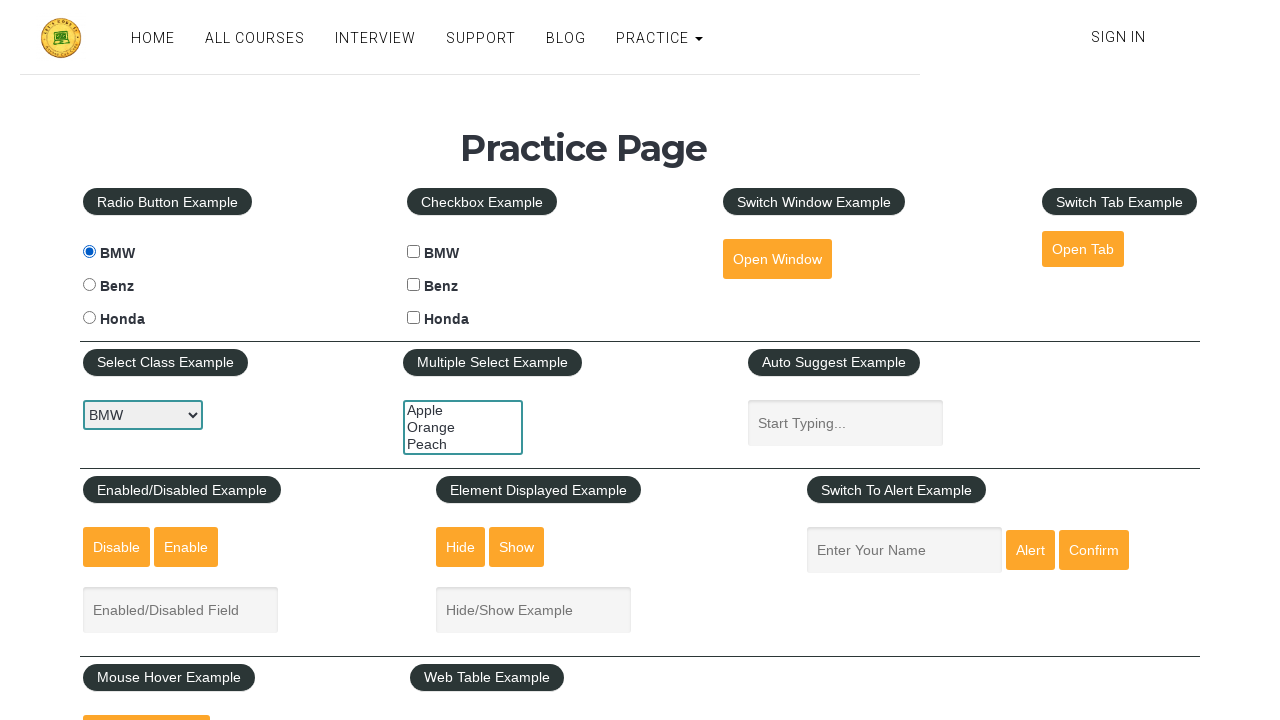

Clicked a radio button option for car selection at (89, 285) on xpath=//input[@name='cars' and @type='radio'] >> nth=1
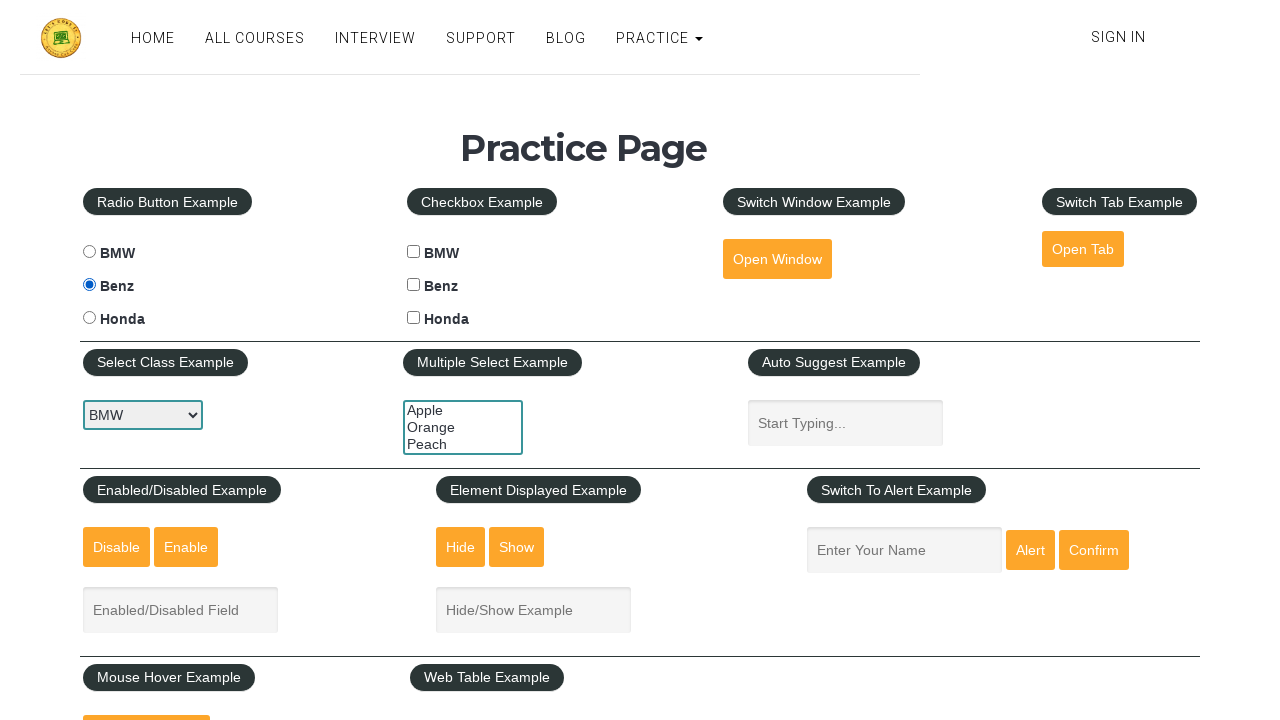

Waited 3 seconds to observe radio button selection change
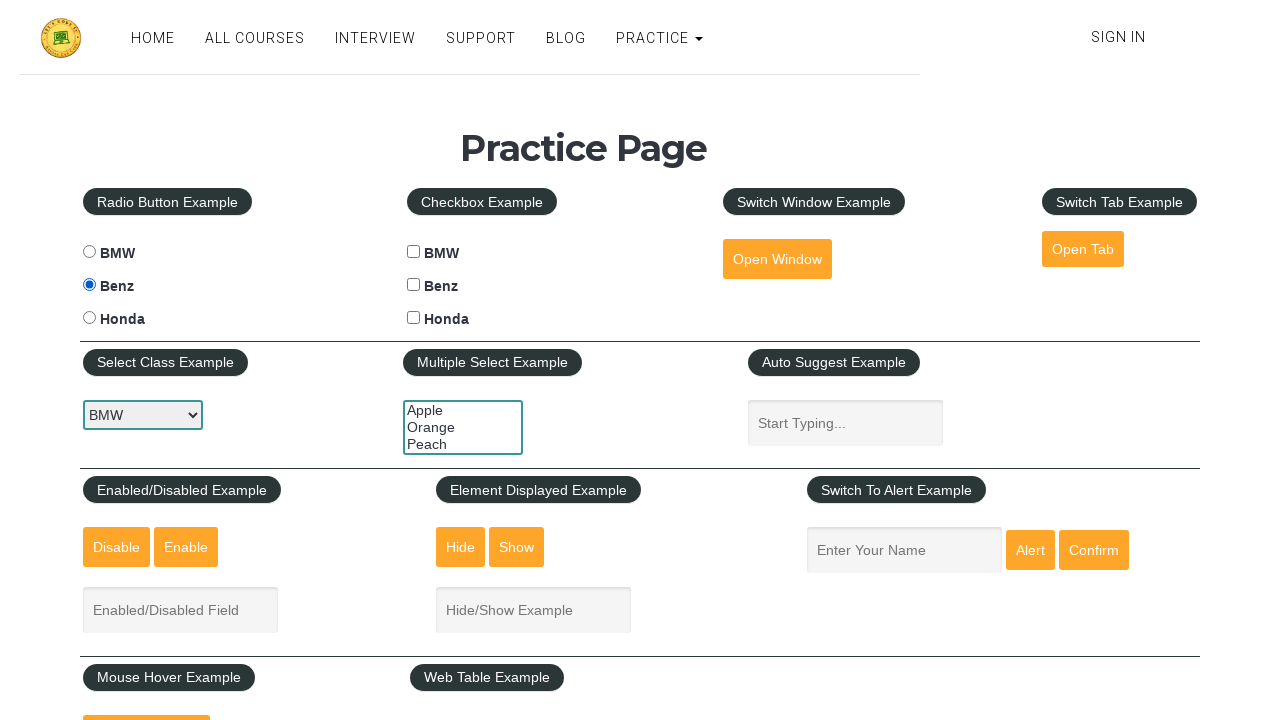

Clicked a radio button option for car selection at (89, 318) on xpath=//input[@name='cars' and @type='radio'] >> nth=2
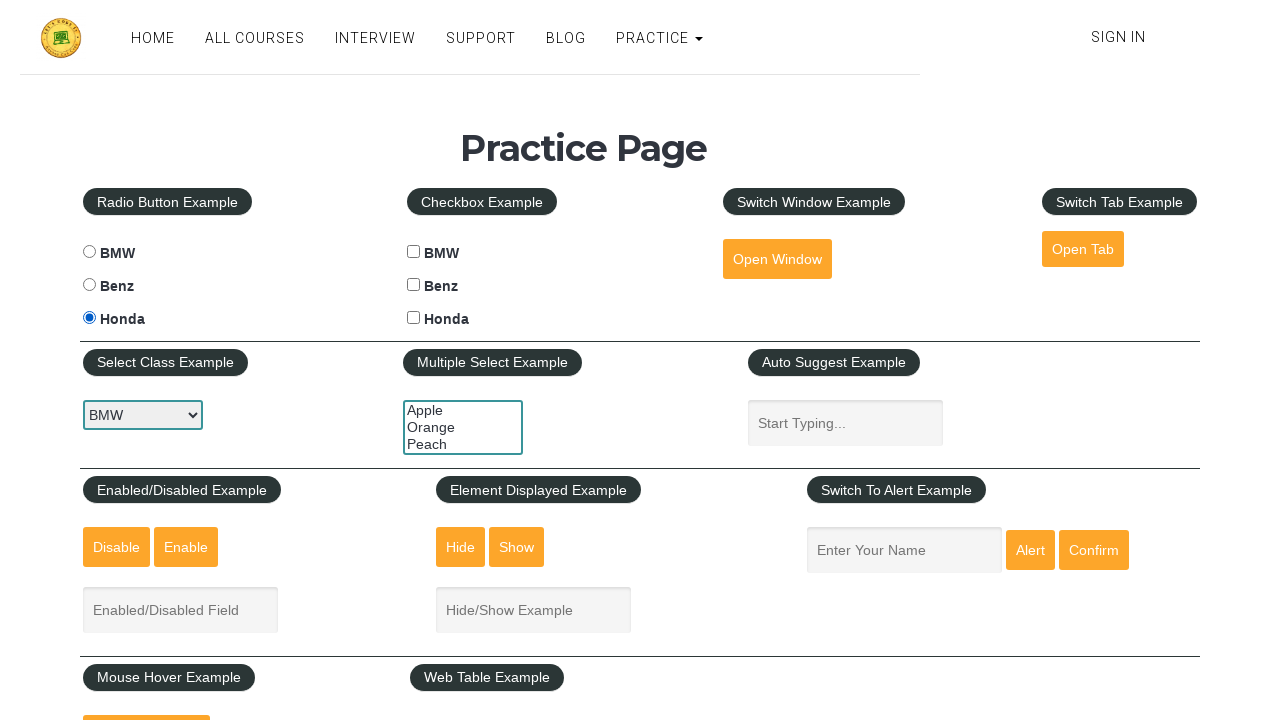

Waited 3 seconds to observe radio button selection change
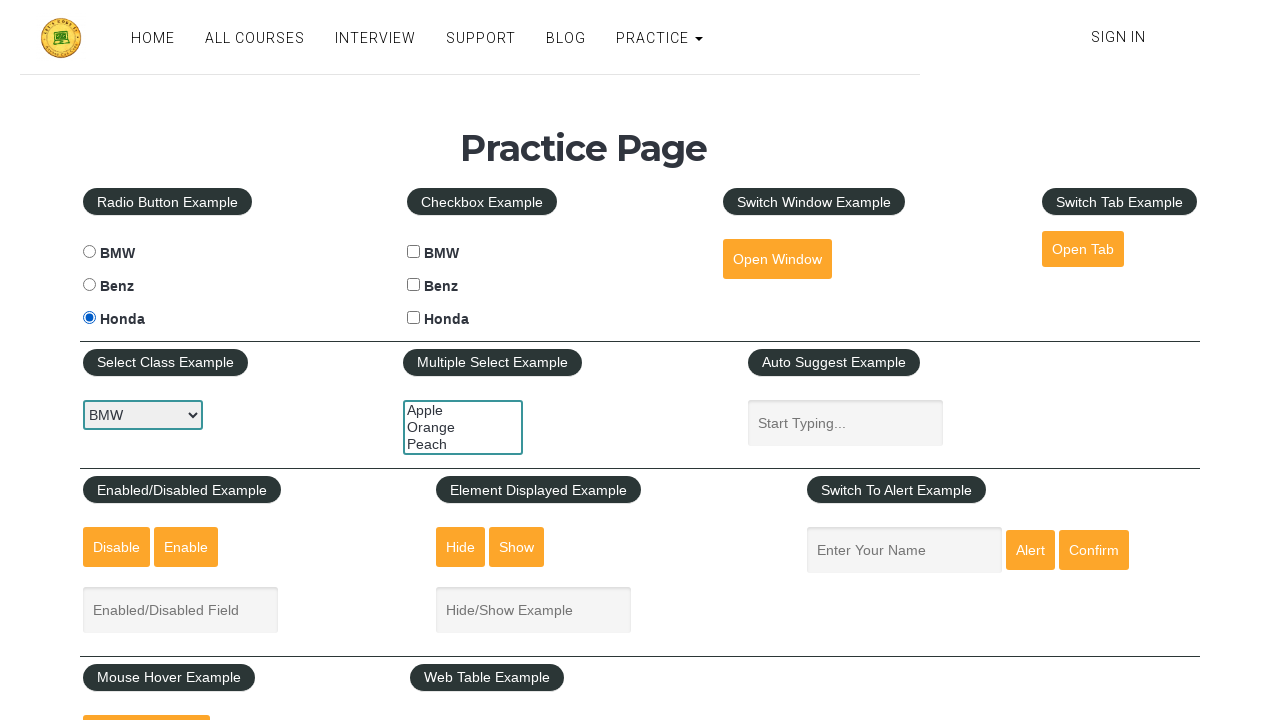

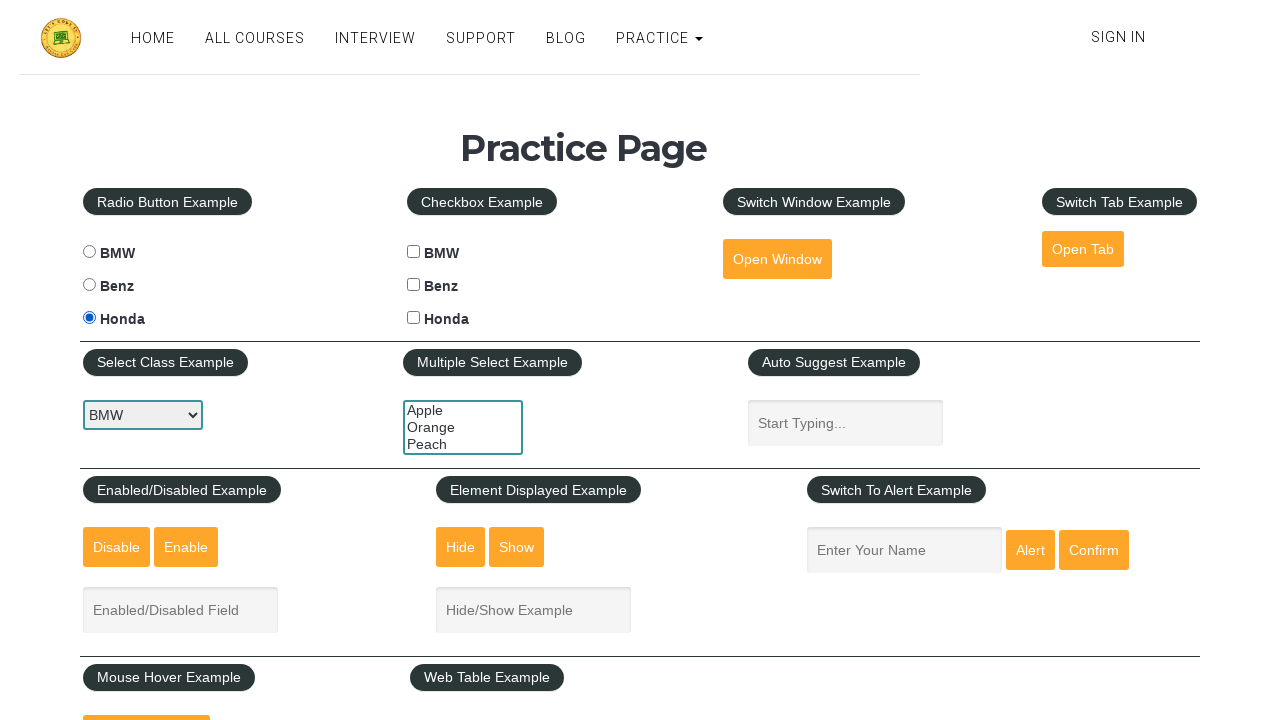